Navigates to Intellipaat website

Starting URL: https://intellipaat.com/

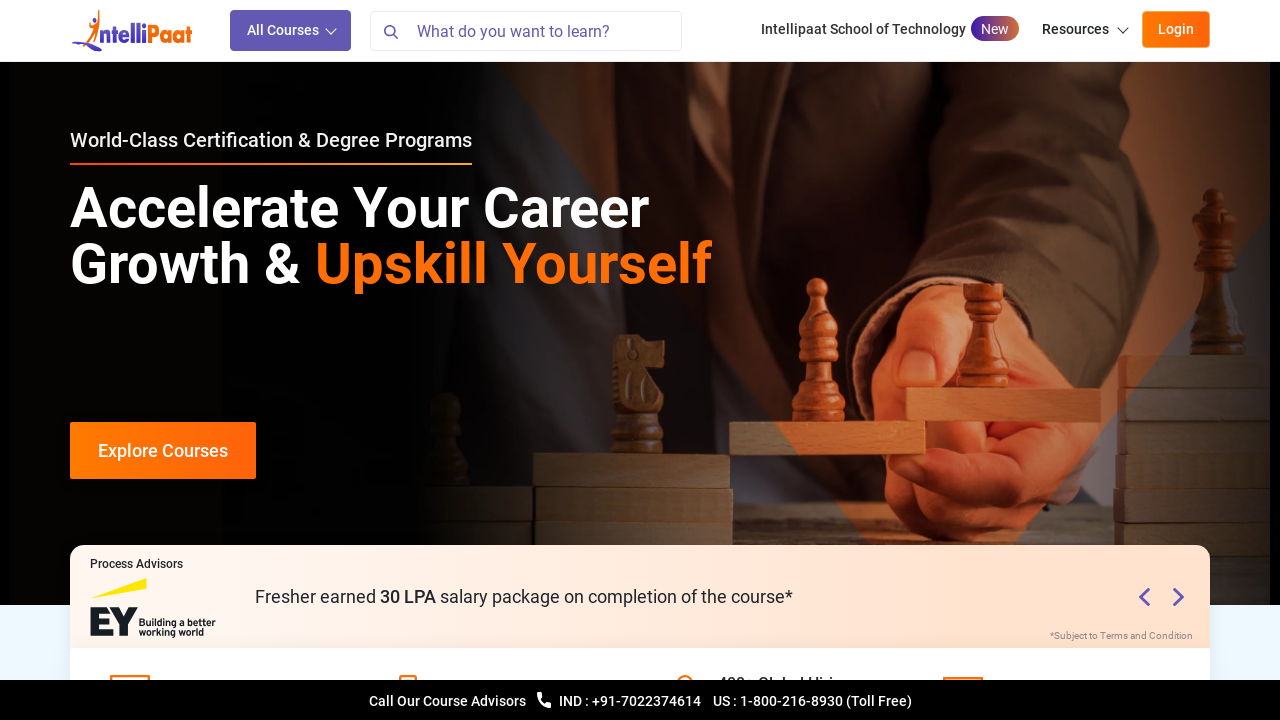

Navigated to Intellipaat website (https://intellipaat.com/)
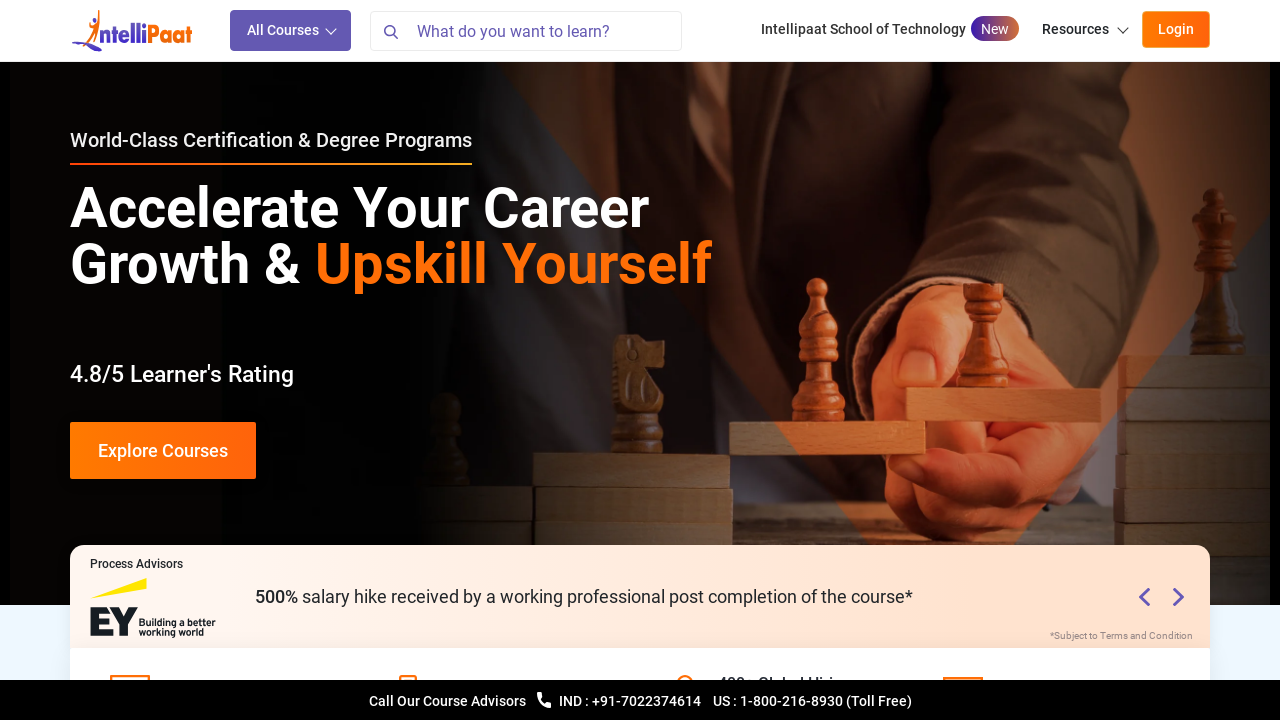

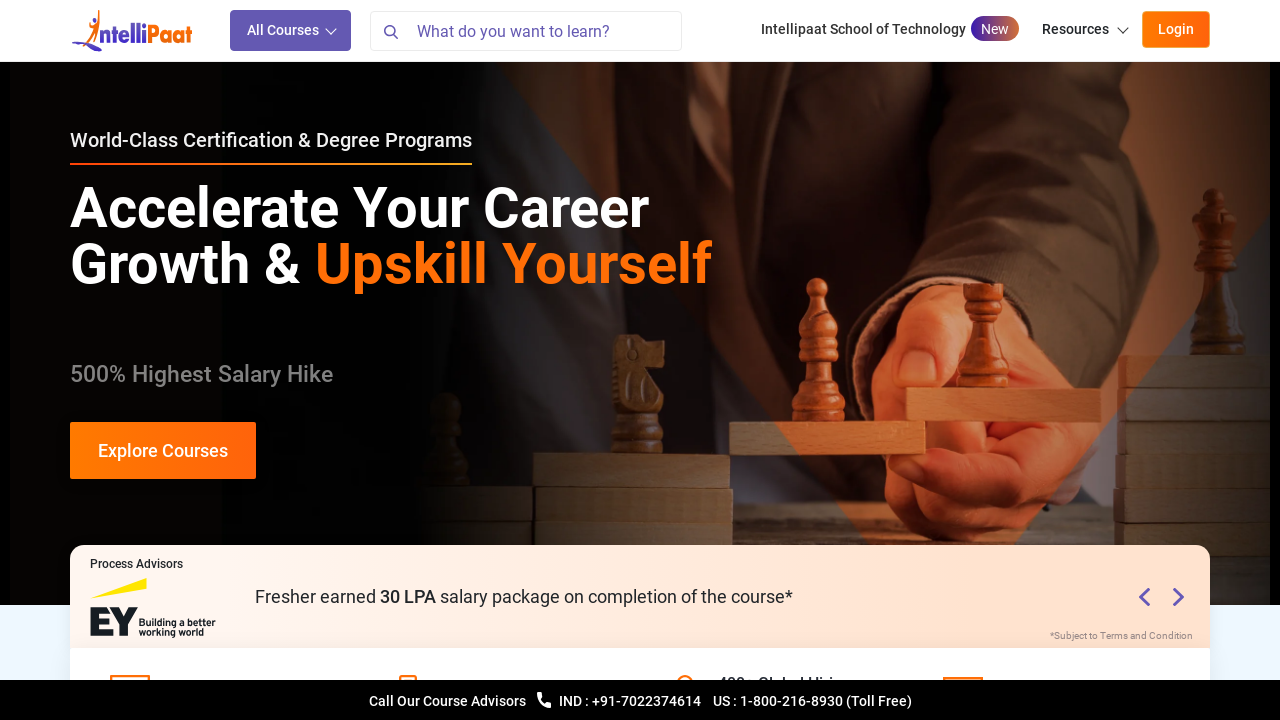